Tests a table management interface by selecting checkboxes, deleting rows, and adding a new entry with company information

Starting URL: https://savkk.github.io/selenium-practice/

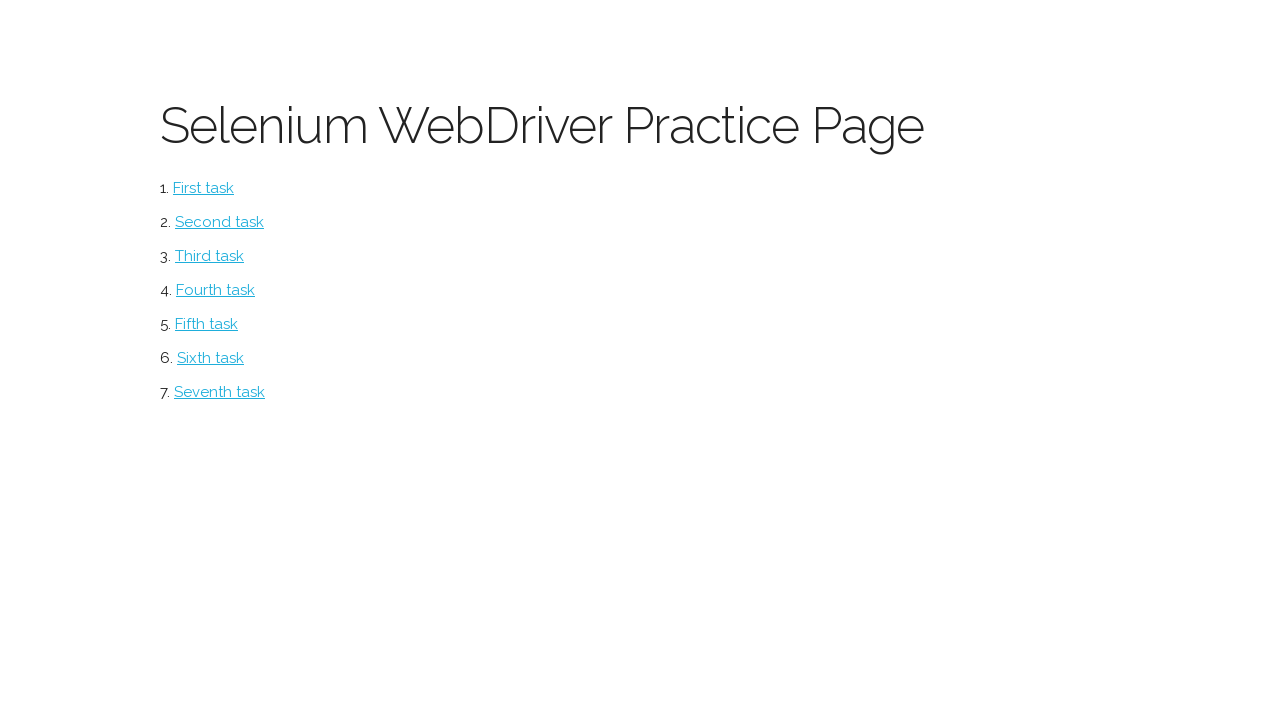

Clicked on the table link at (220, 392) on #table
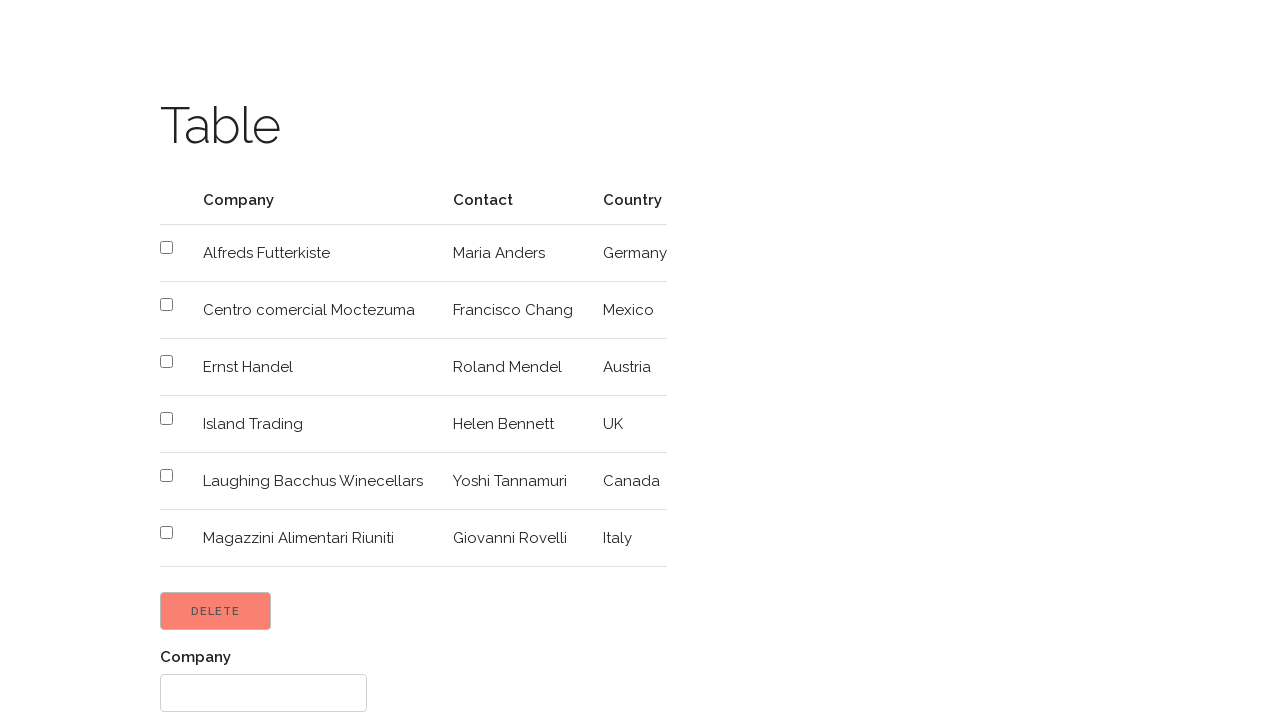

Table page loaded with customers table visible
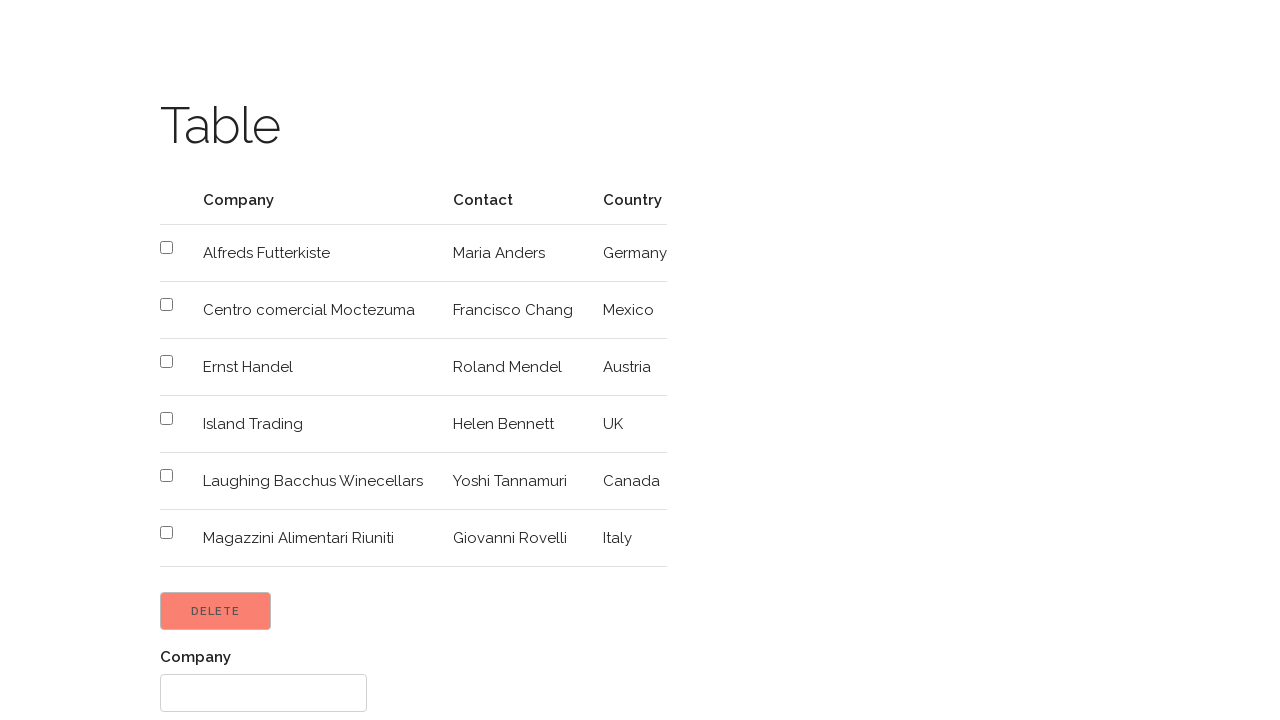

Selected first table row checkbox at (166, 248) on xpath=//table[@id='customers']/tbody/tr[2]/td[1]/input
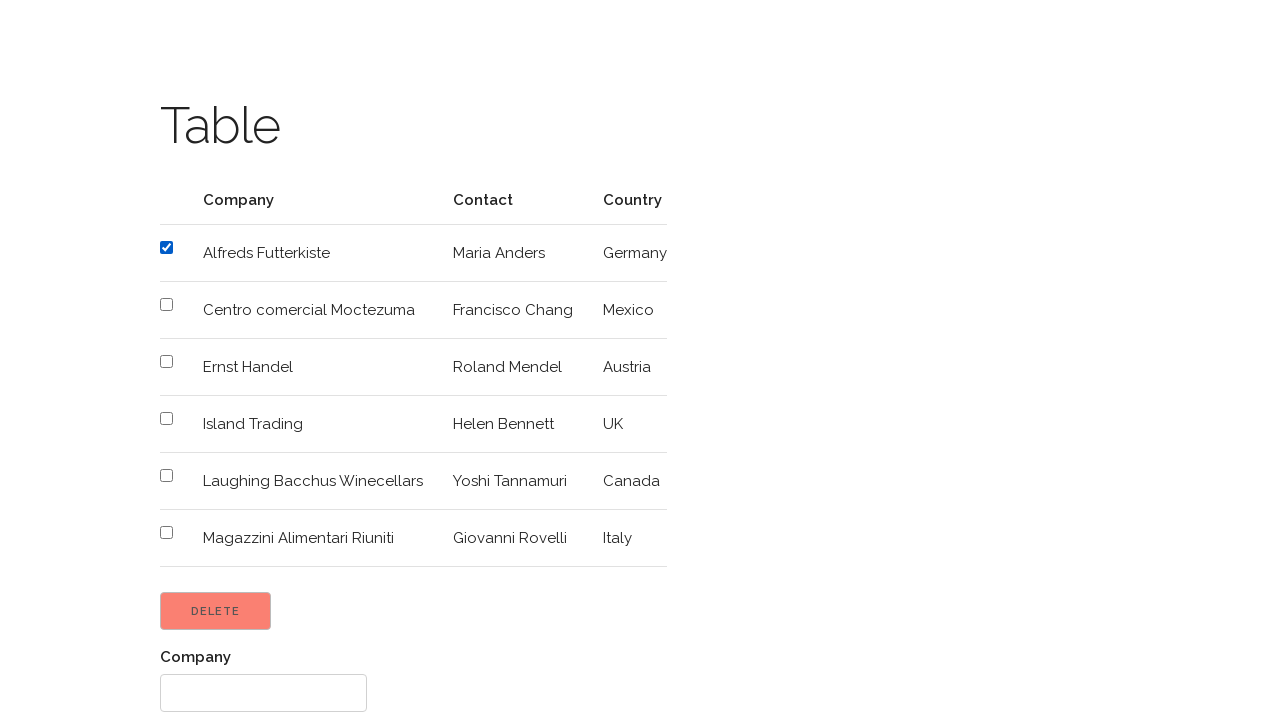

Selected second table row checkbox at (166, 304) on xpath=//table[@id='customers']/tbody/tr[3]/td[1]/input
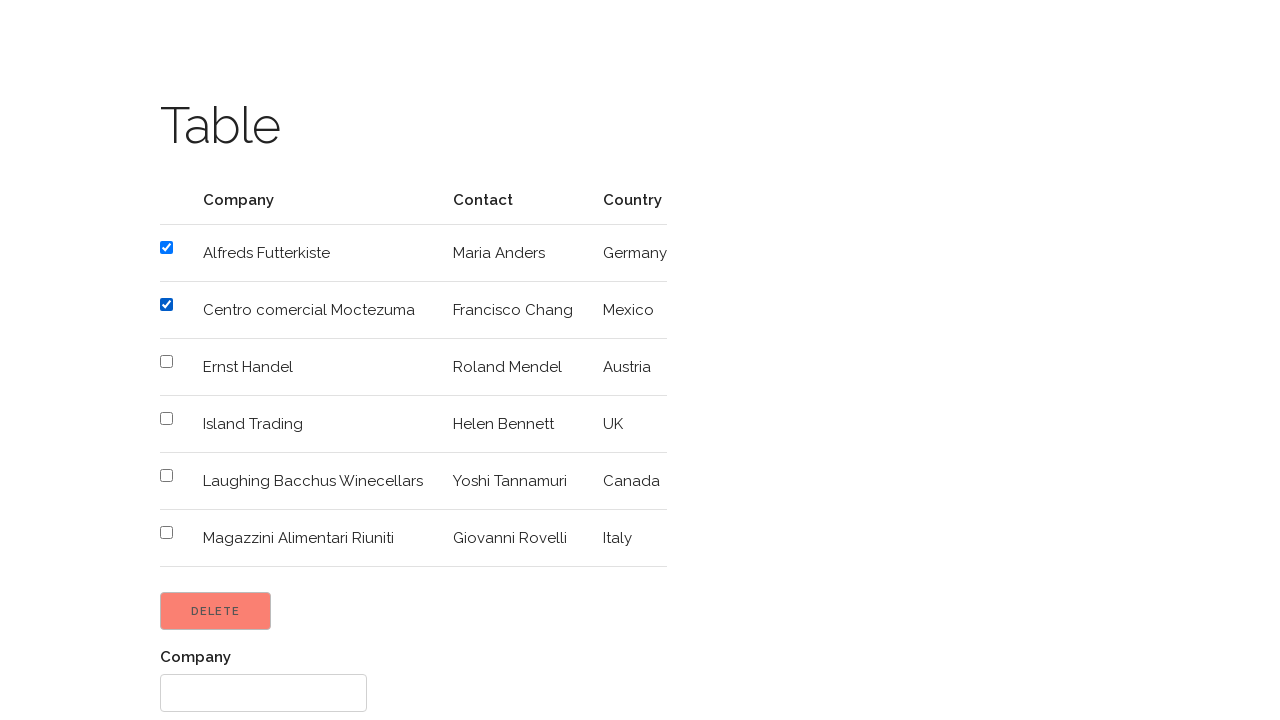

Clicked delete button to remove selected rows at (216, 611) on xpath=//div[@id='content']/input
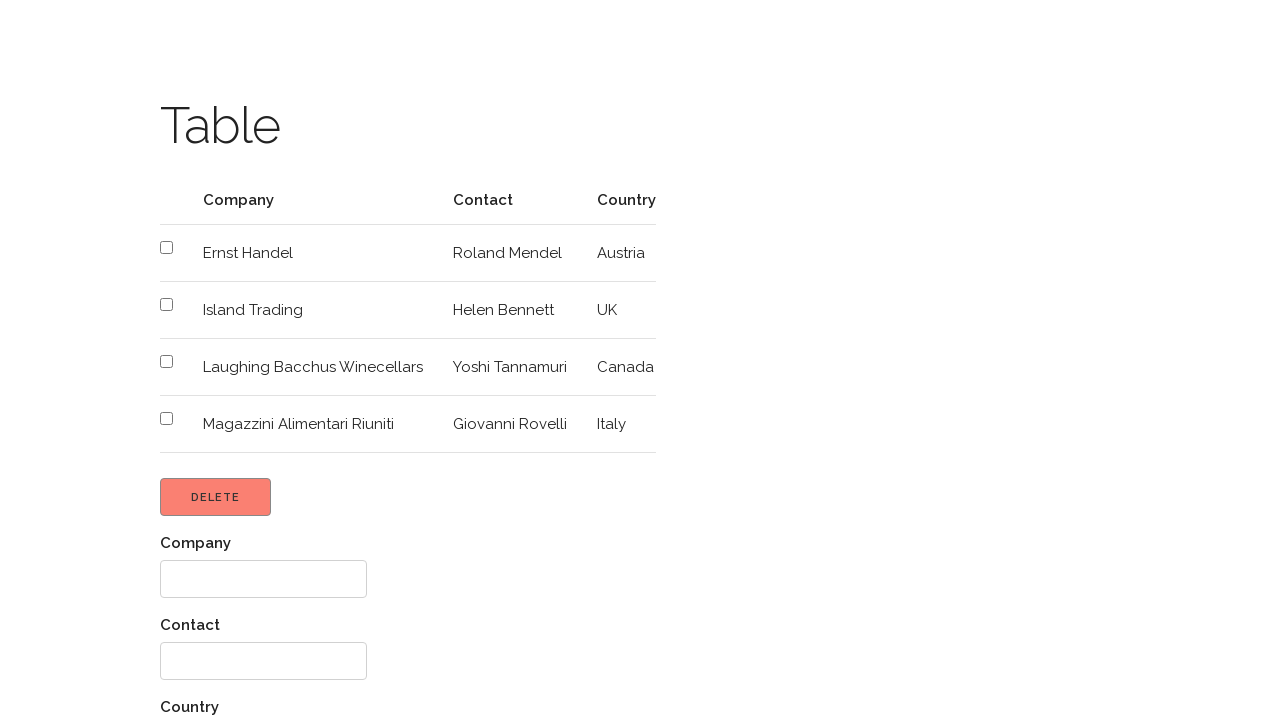

Filled company field with 'Umbrella' on //div[@id='content']/div/form/div[1]/input
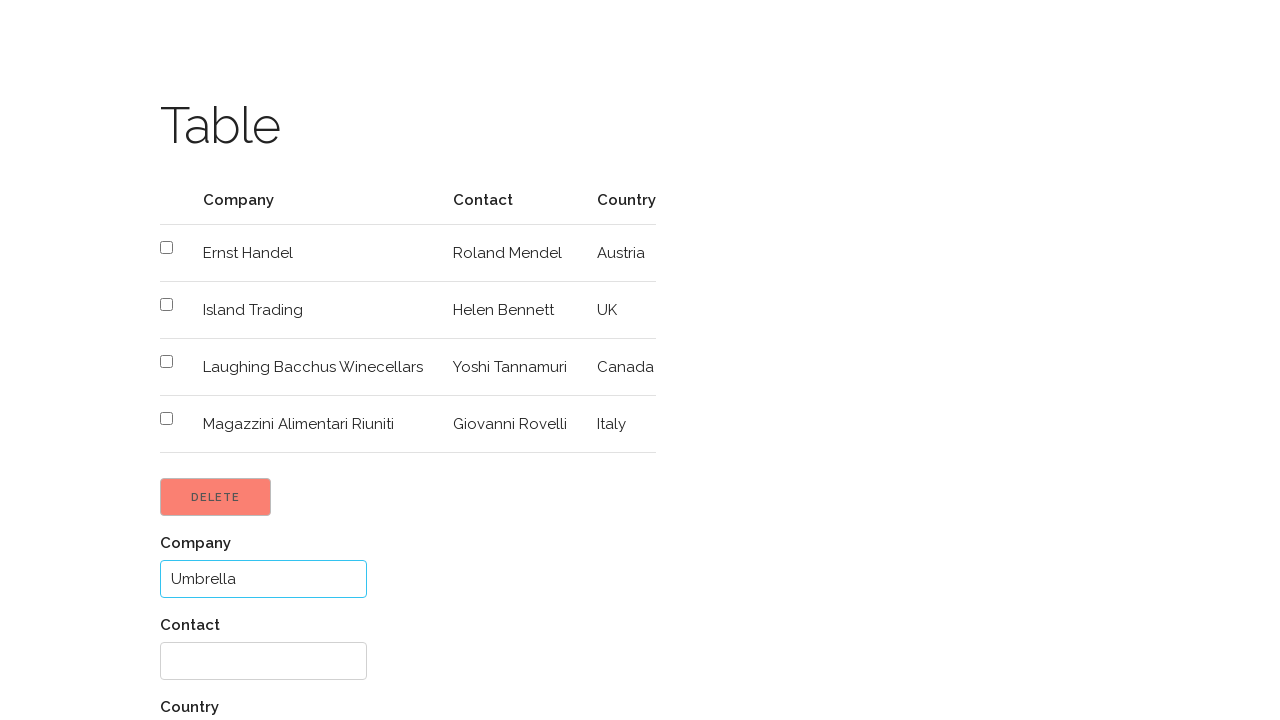

Filled contact field with 'Chris' on //div[@id='content']/div/form/div[2]/input
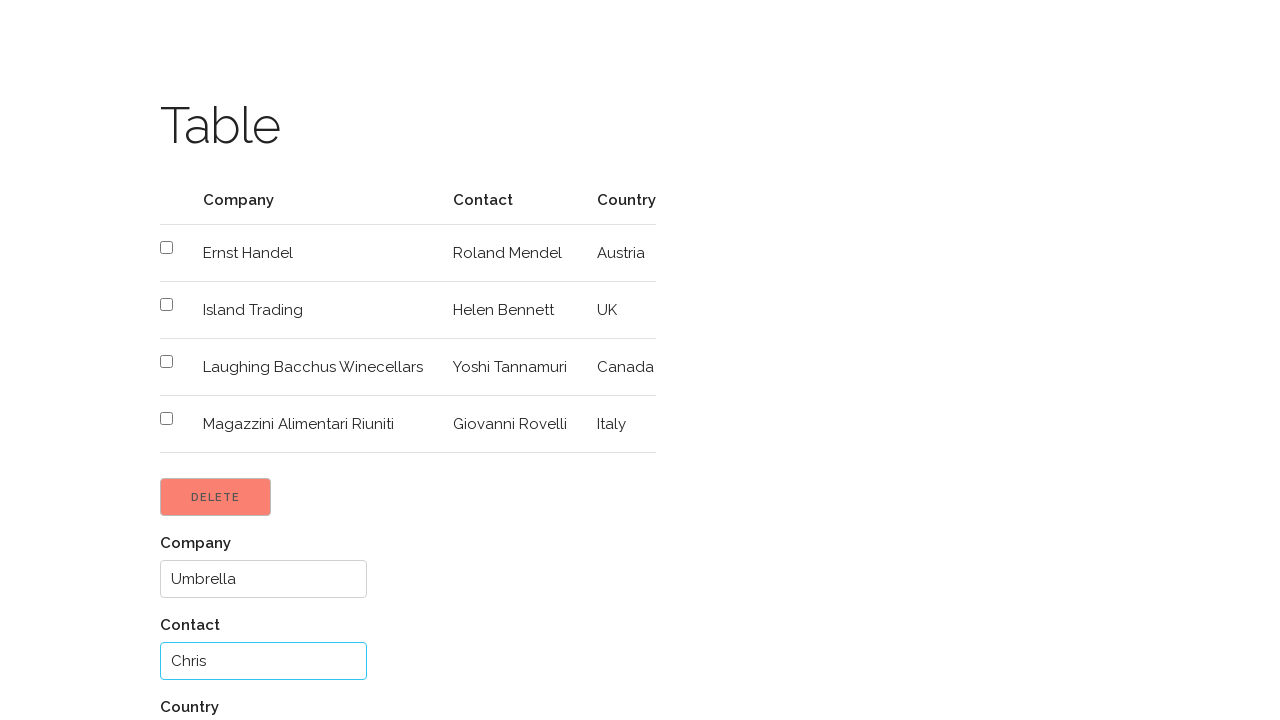

Filled country field with 'USA' on //div[@id='content']/div/form/div[3]/input
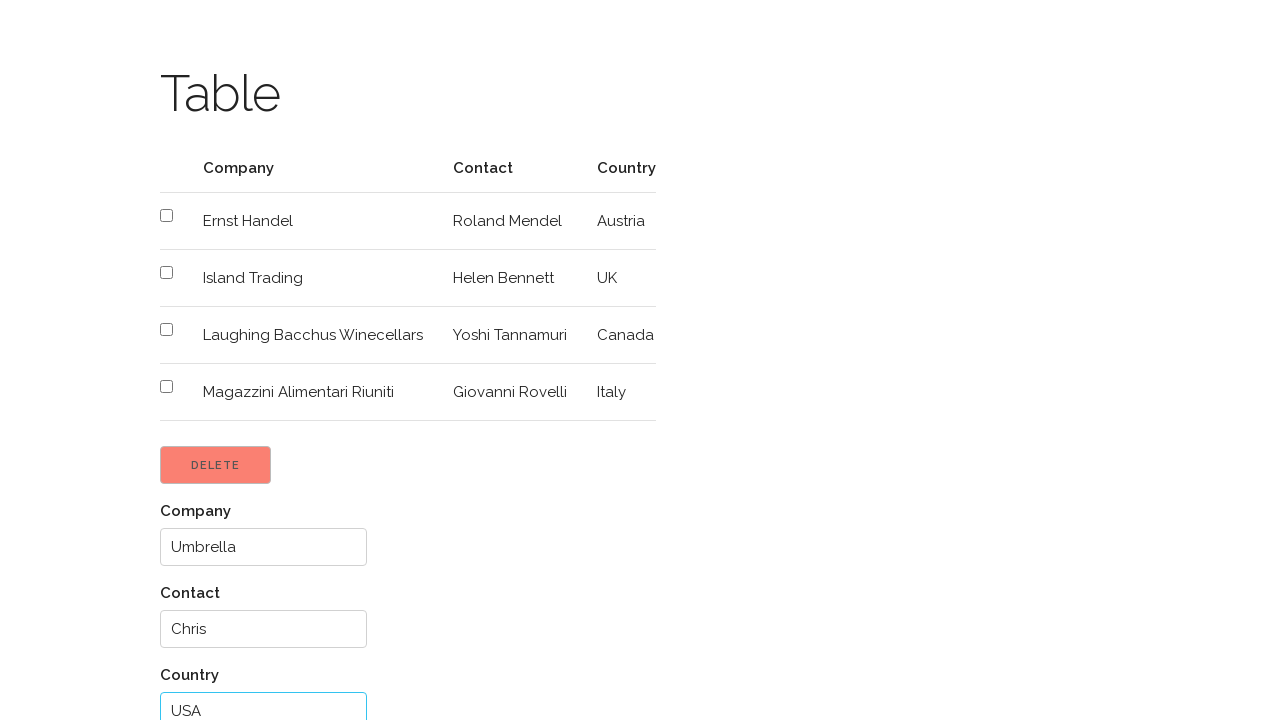

Clicked add button to submit new company entry form at (204, 661) on xpath=//div[@id='content']/div/form/input
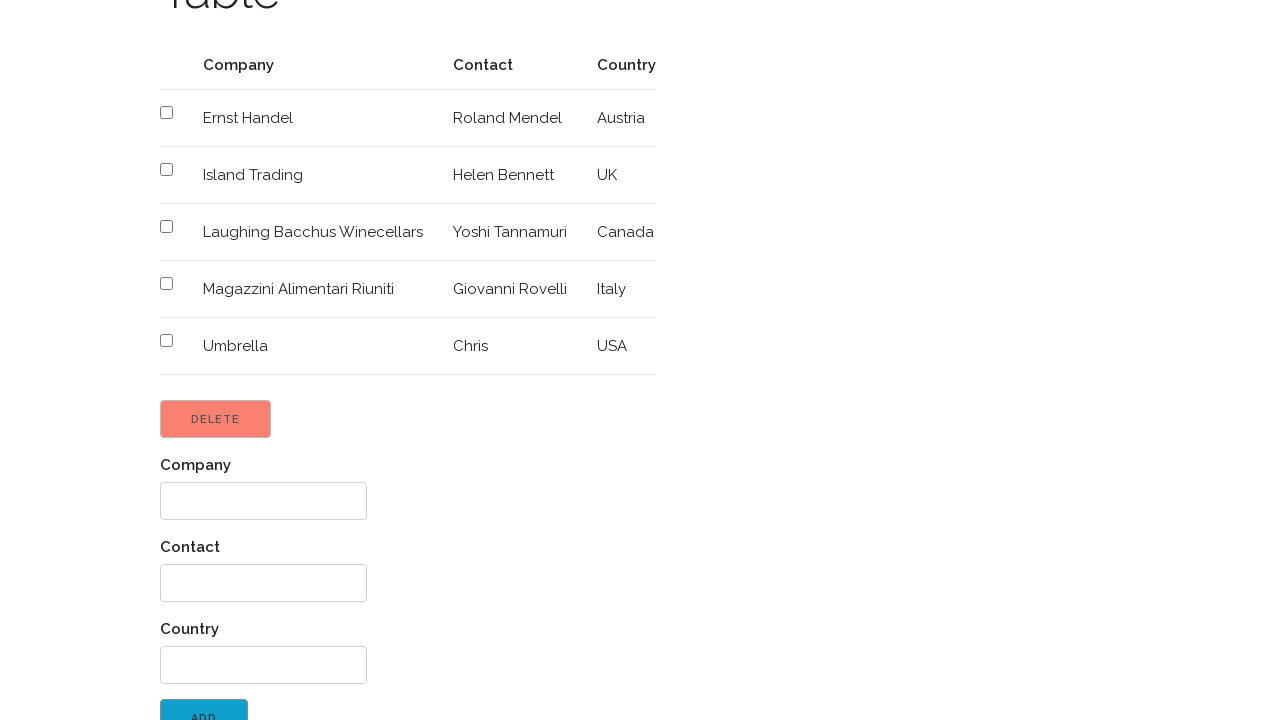

Verified new entry with contact 'Chris' was added to table
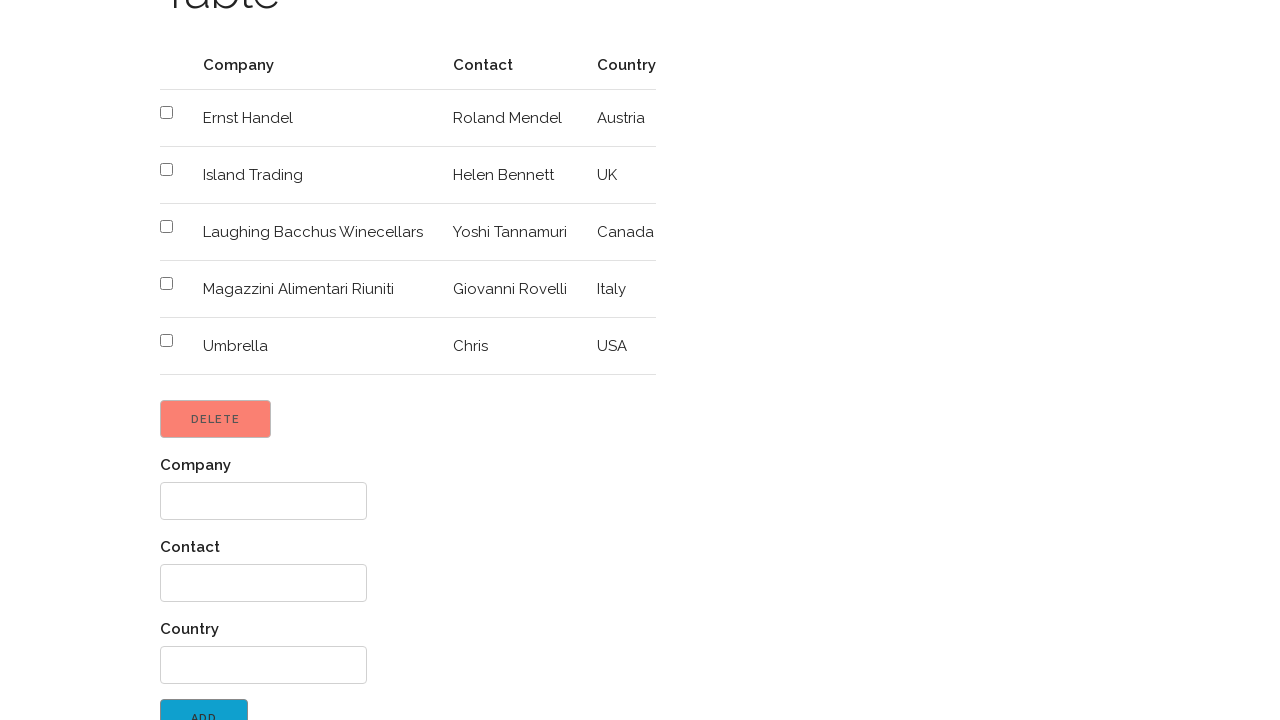

Clicked return button to navigate back at (243, 703) on #back a
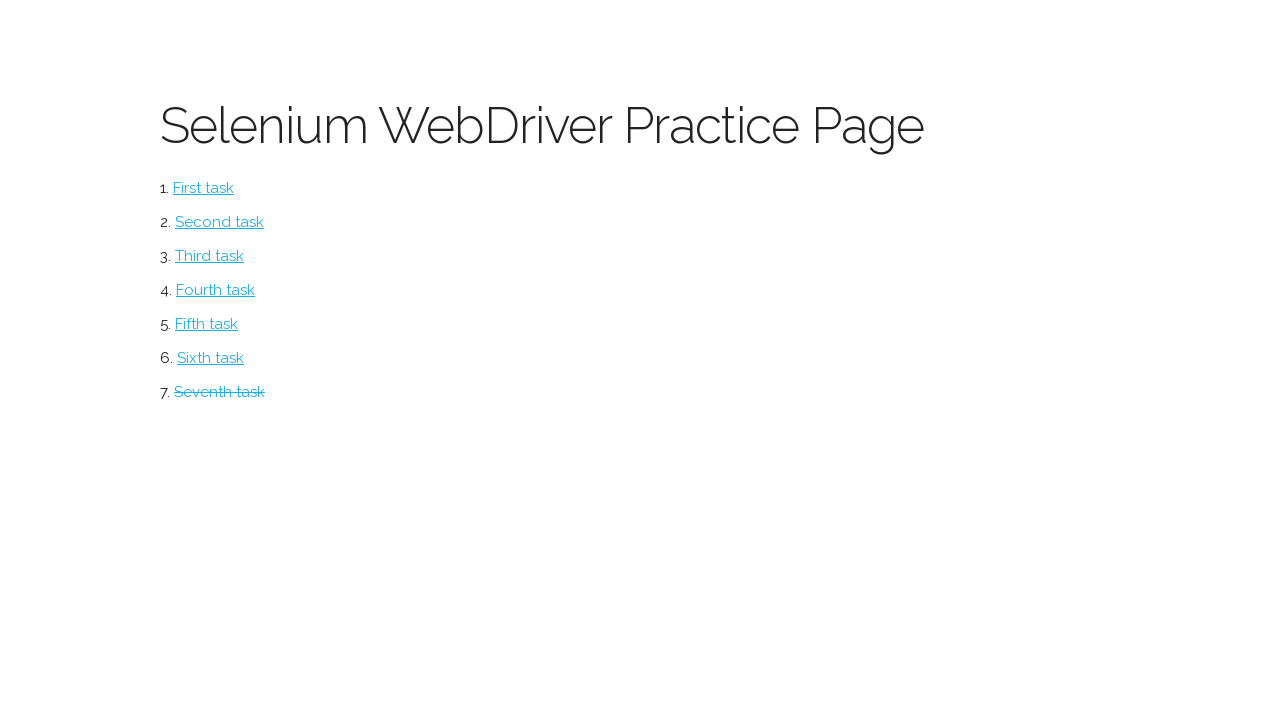

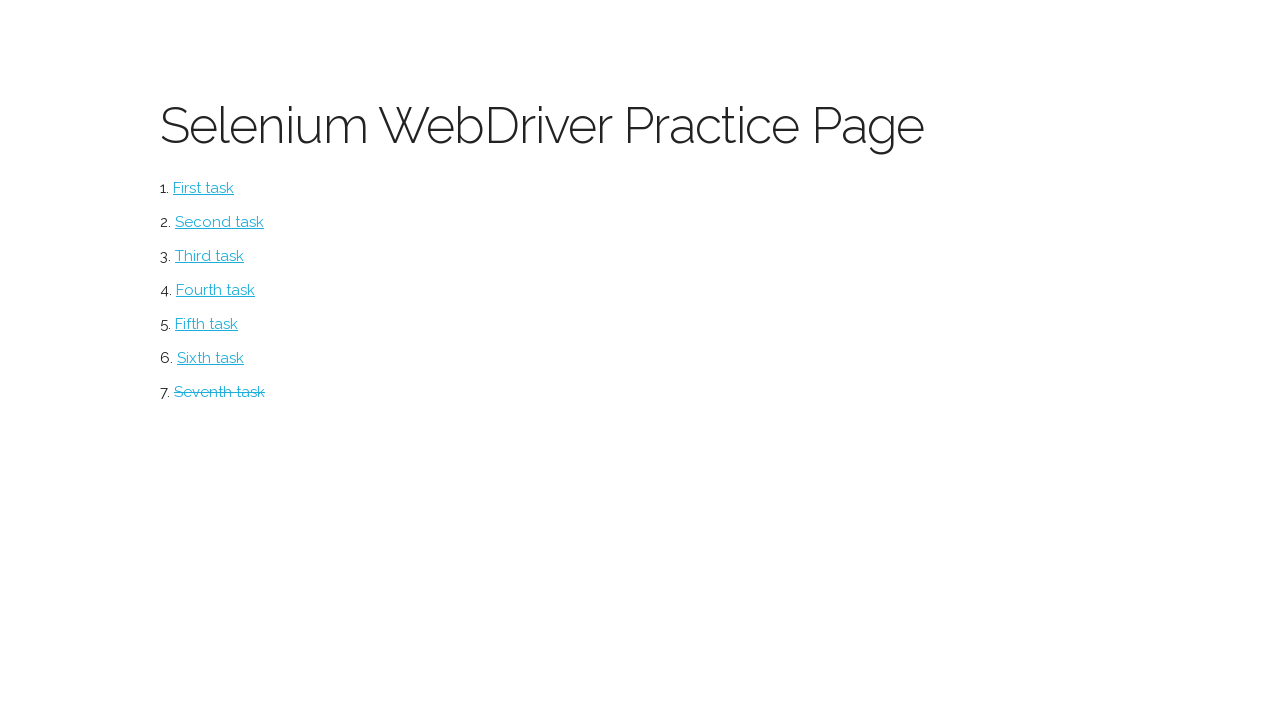